Navigates to a demo page containing multiple links and verifies that link elements are present on the page

Starting URL: https://demoqa.com/links

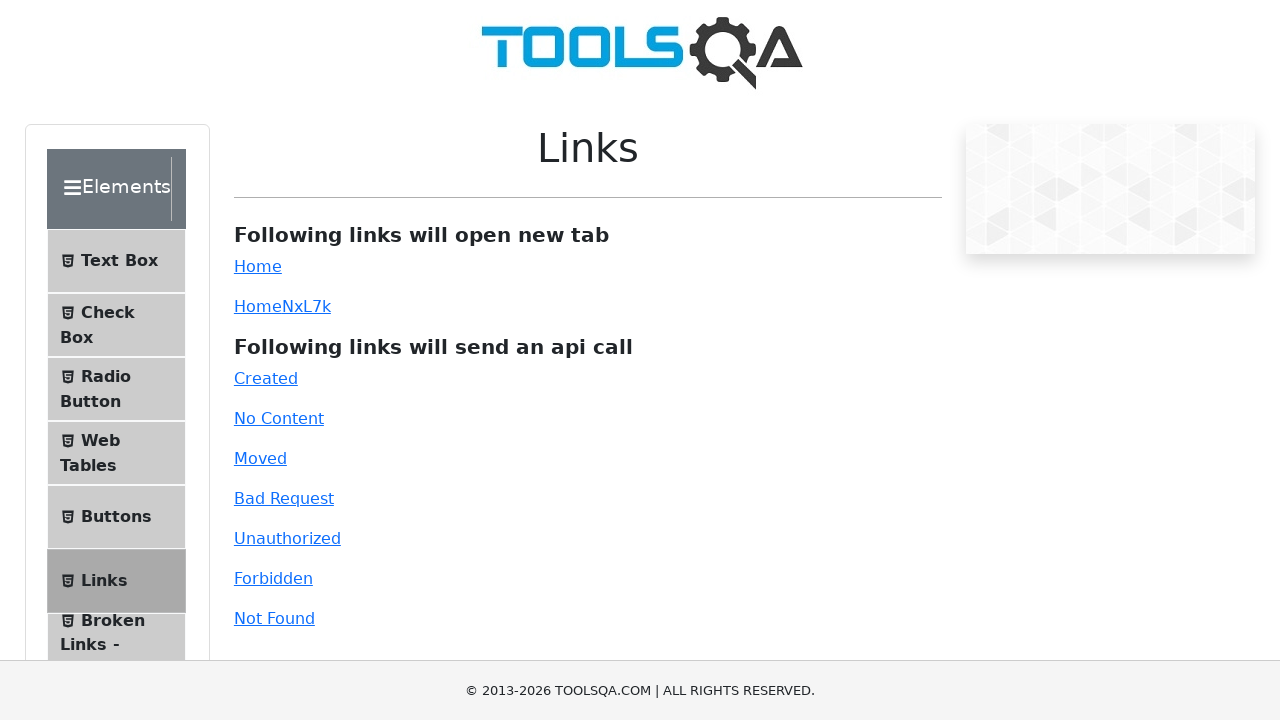

Navigated to https://demoqa.com/links
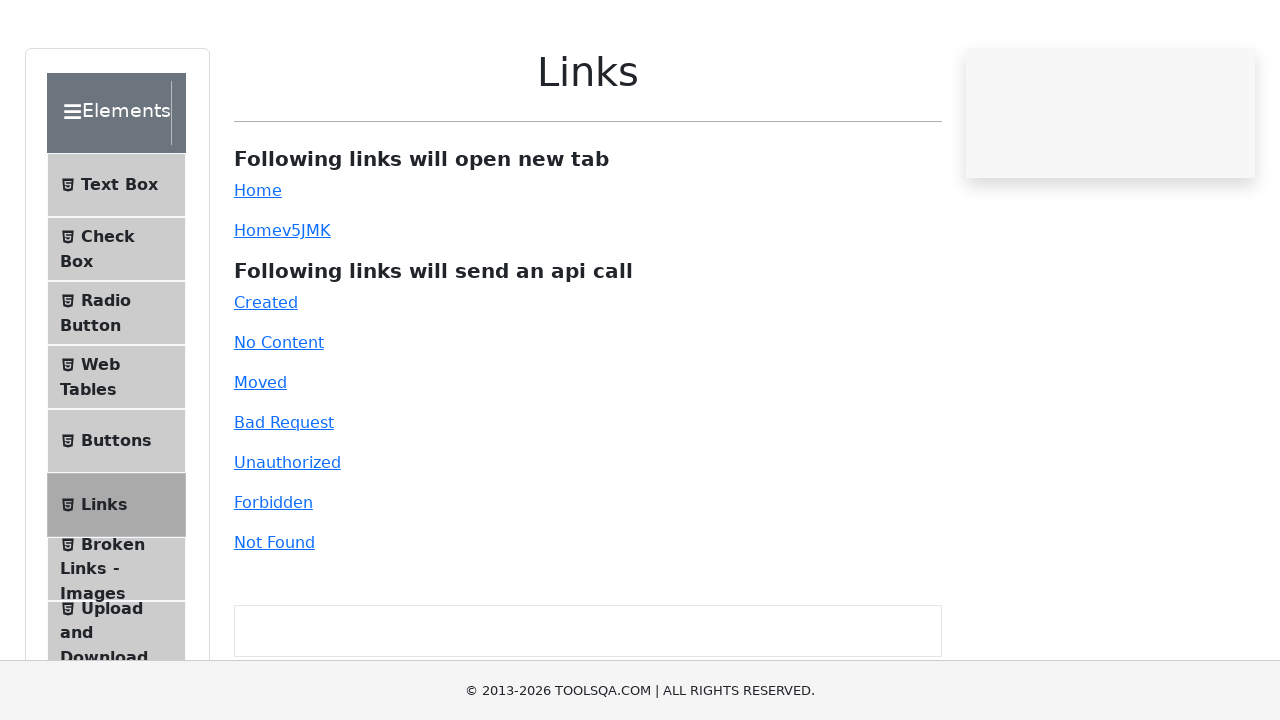

Waited for link elements to be present on the page
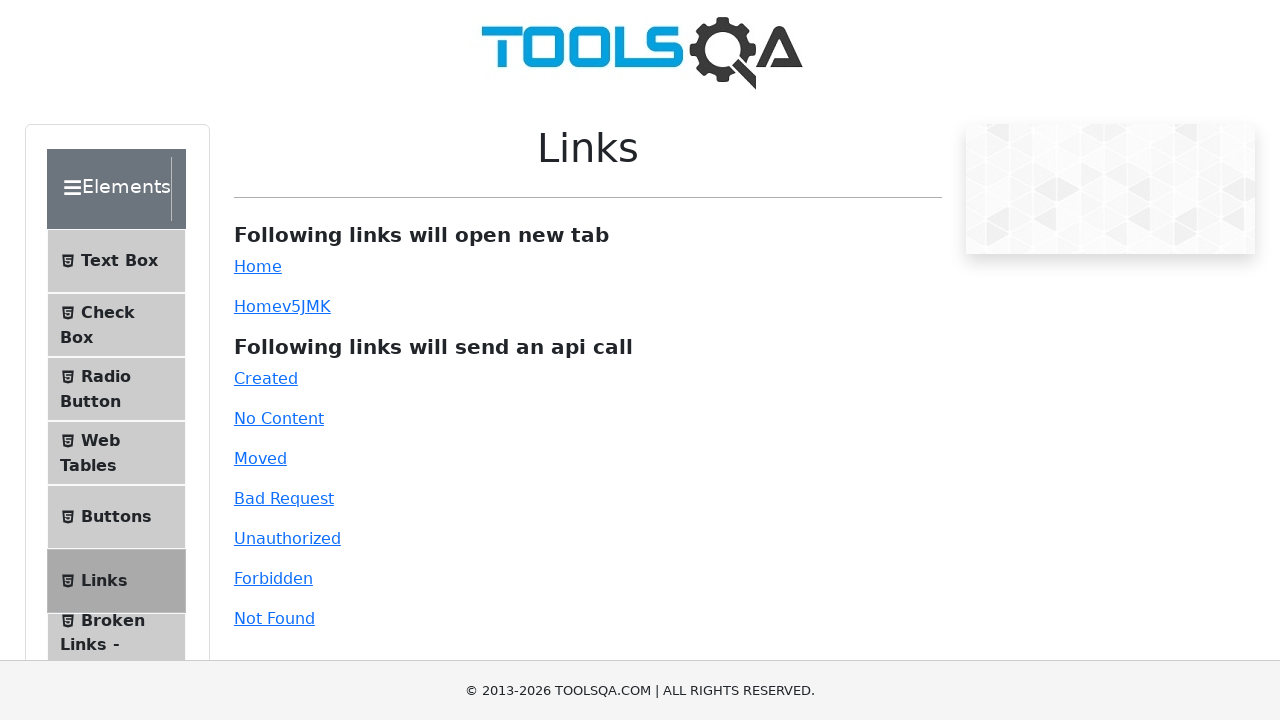

Located all link elements on the page
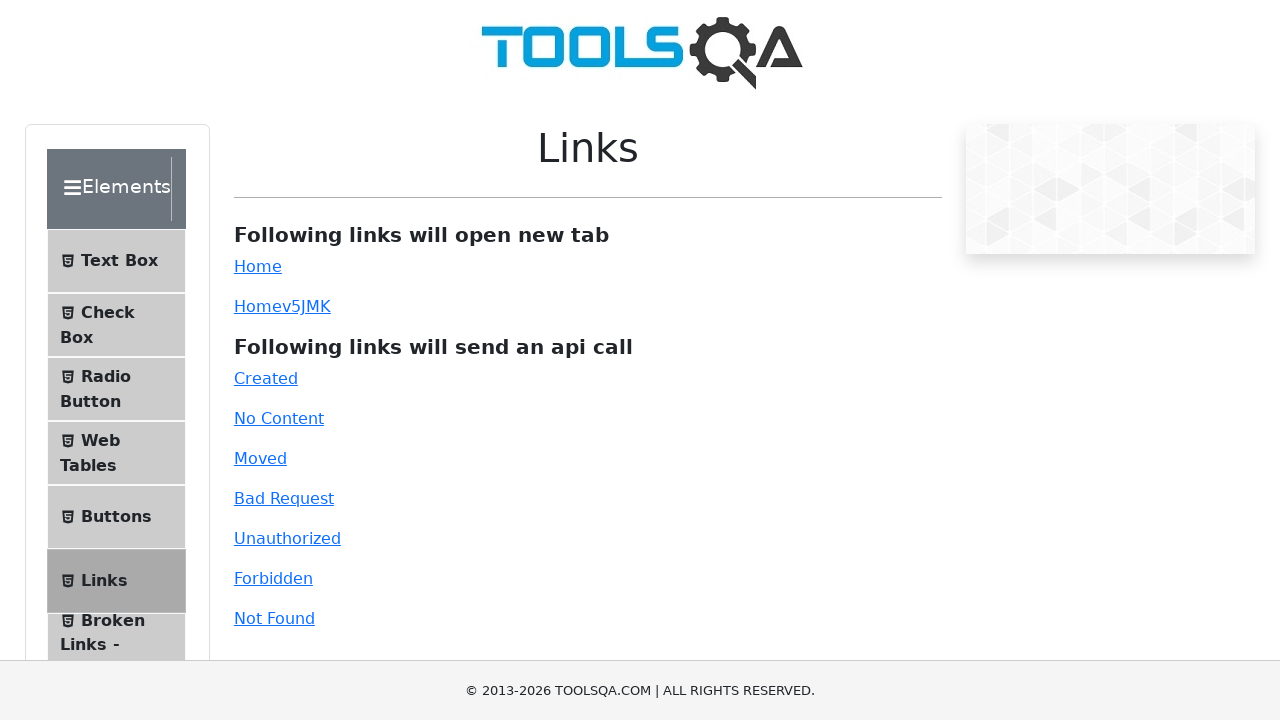

Verified that 43 link elements are present on the page
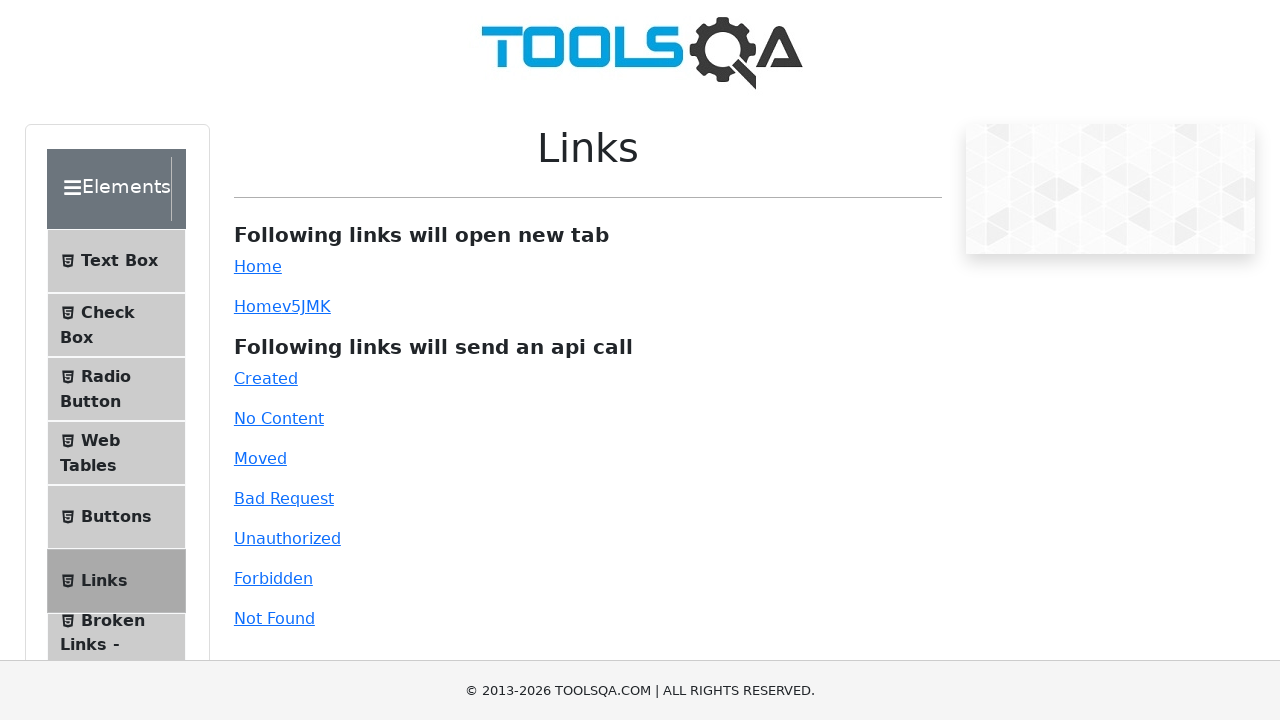

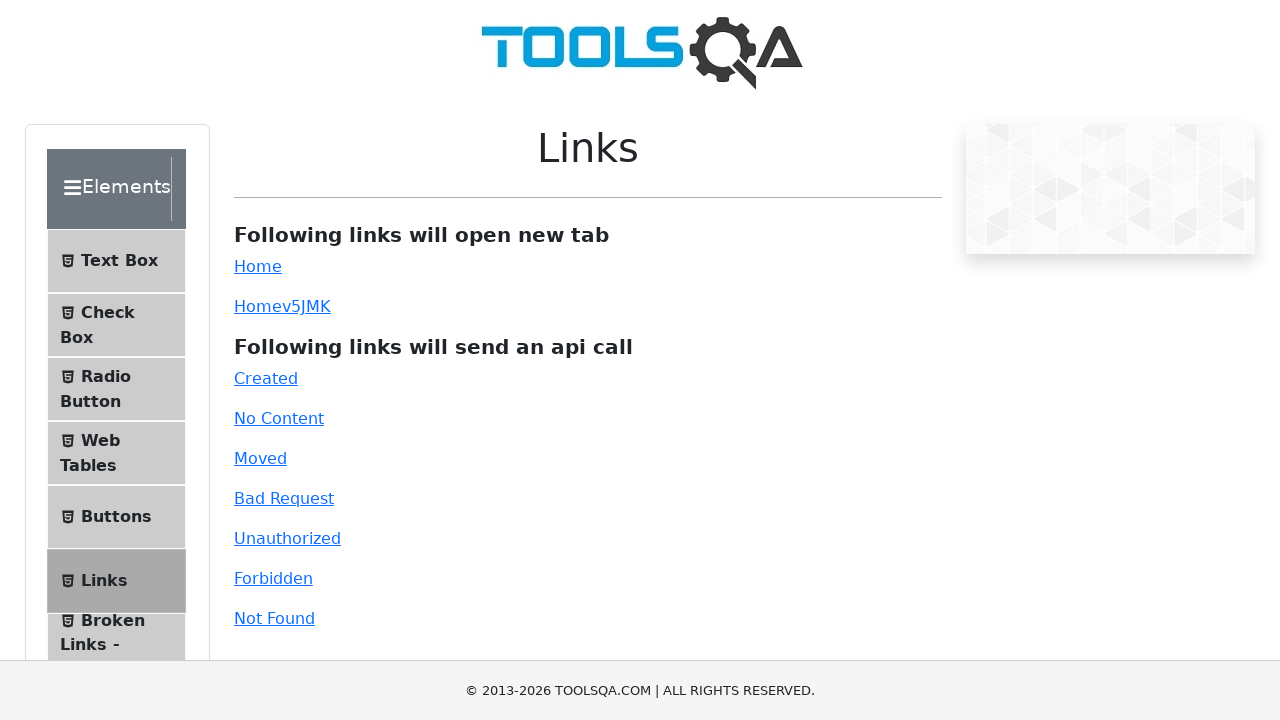